Tests a ToDo application by clicking checkboxes to mark items as done, adding a new ToDo item, and archiving completed items while verifying the changes through assertions.

Starting URL: http://crossbrowsertesting.github.io/todo-app.html

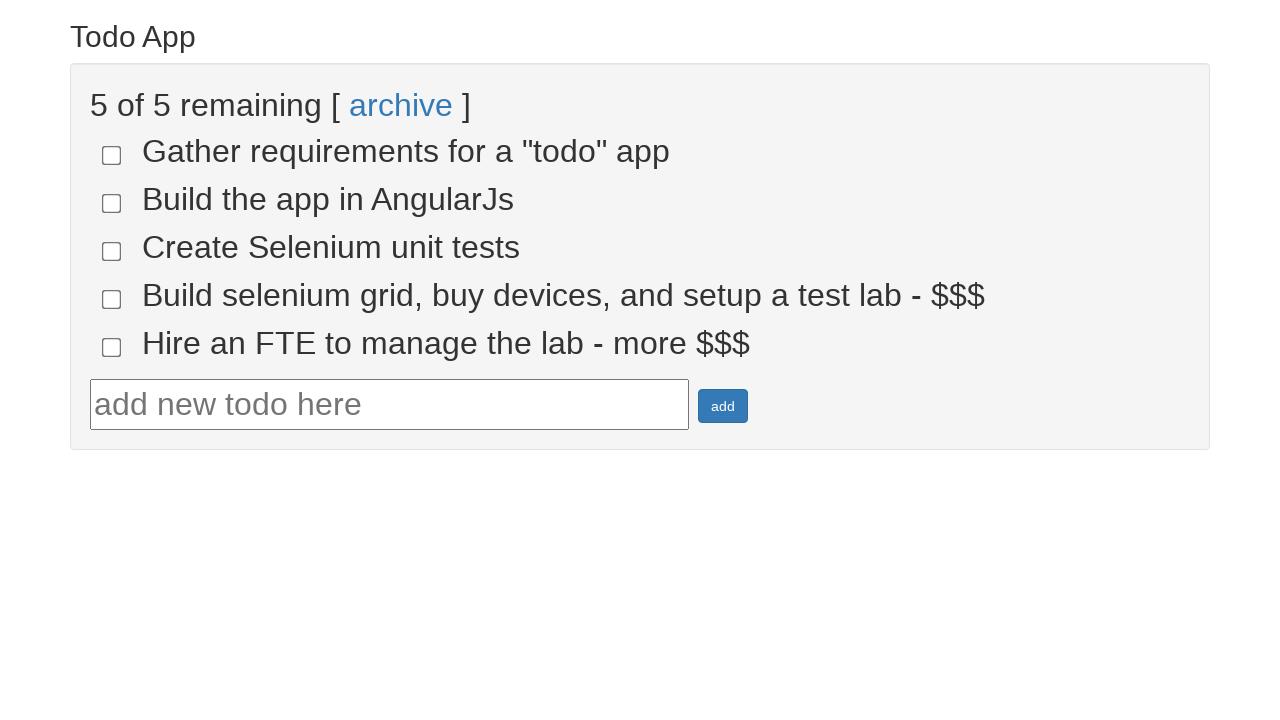

Clicked checkbox for todo item 4 at (112, 299) on input[name='todo-4']
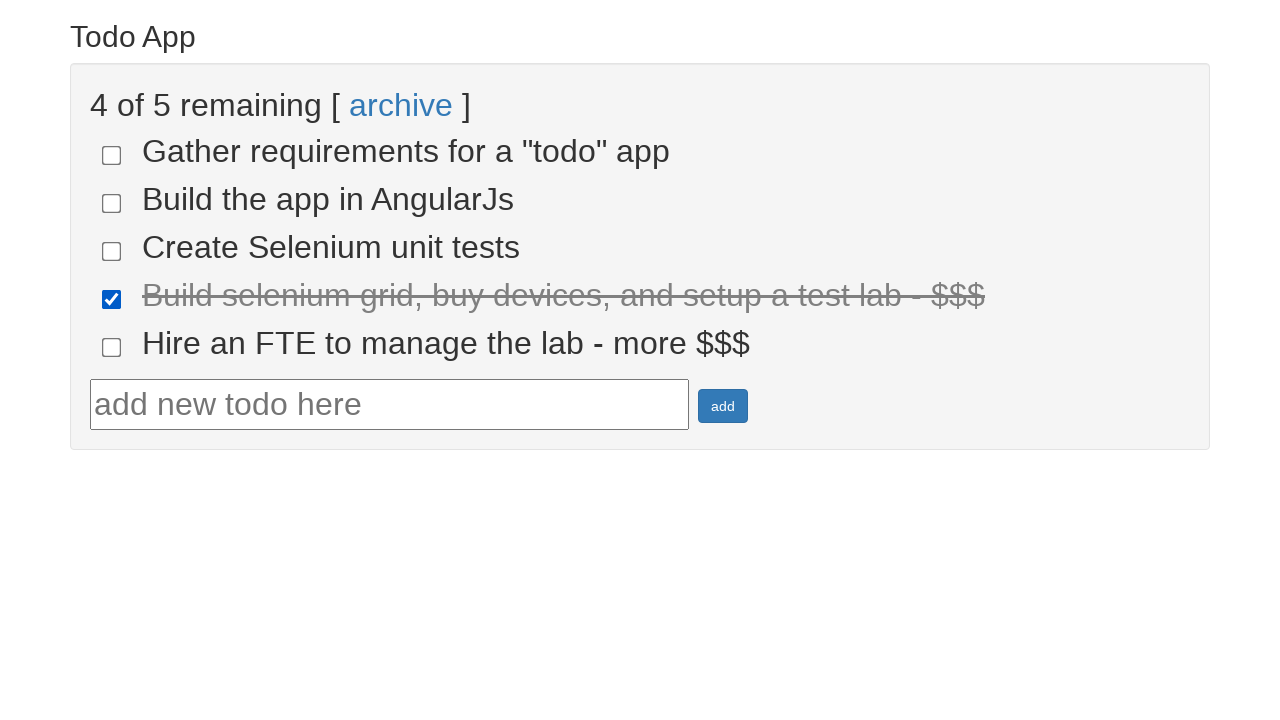

Clicked checkbox for todo item 5 at (112, 347) on input[name='todo-5']
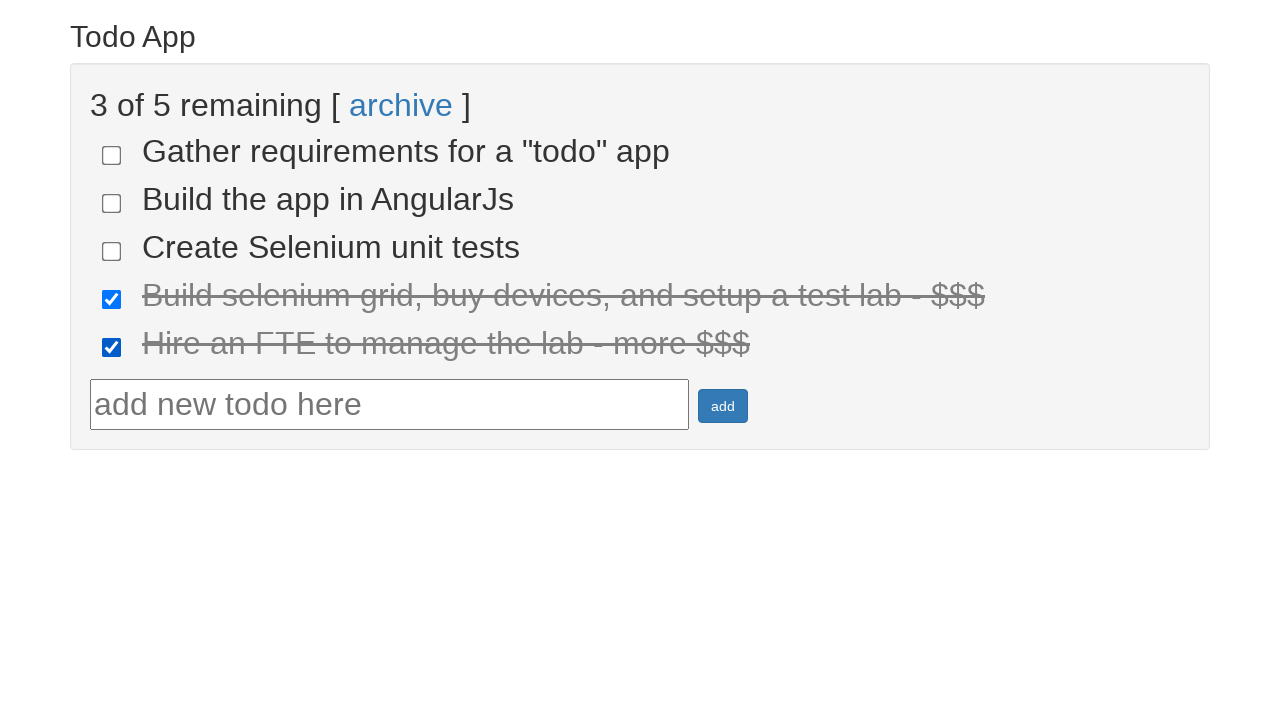

Waited for completed items to appear
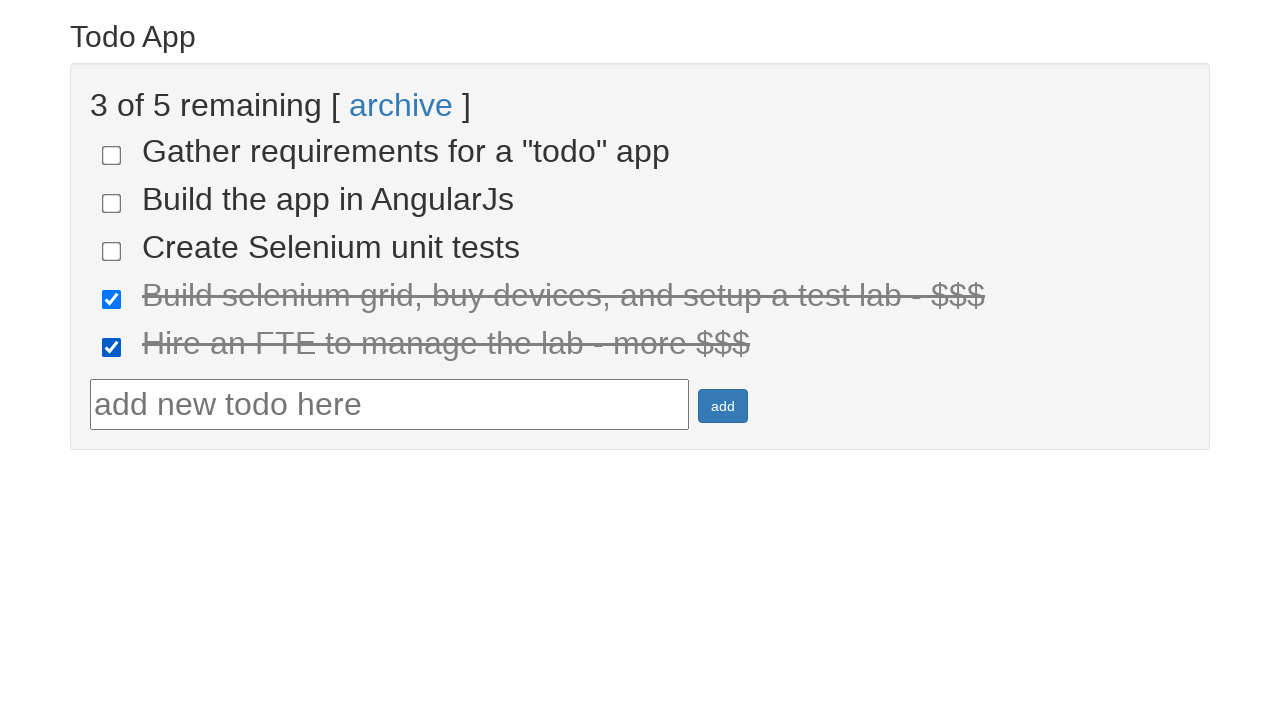

Located all completed items
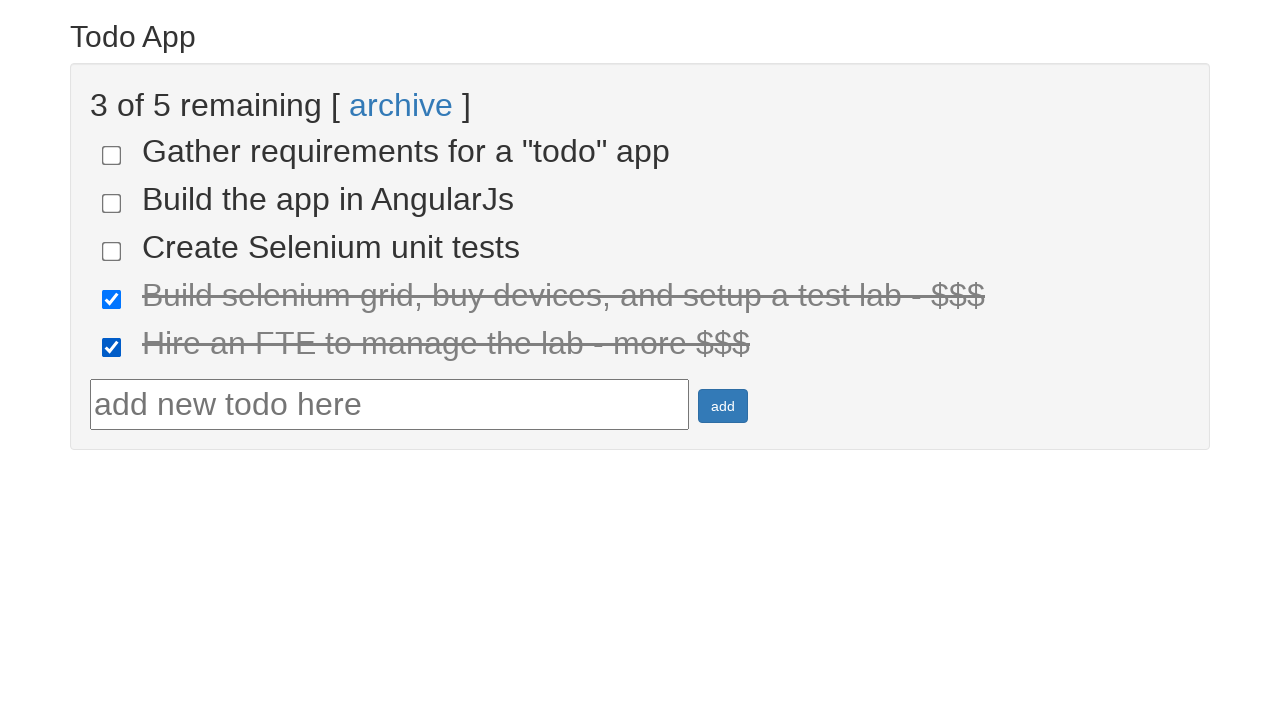

Verified that 2 items are marked as done
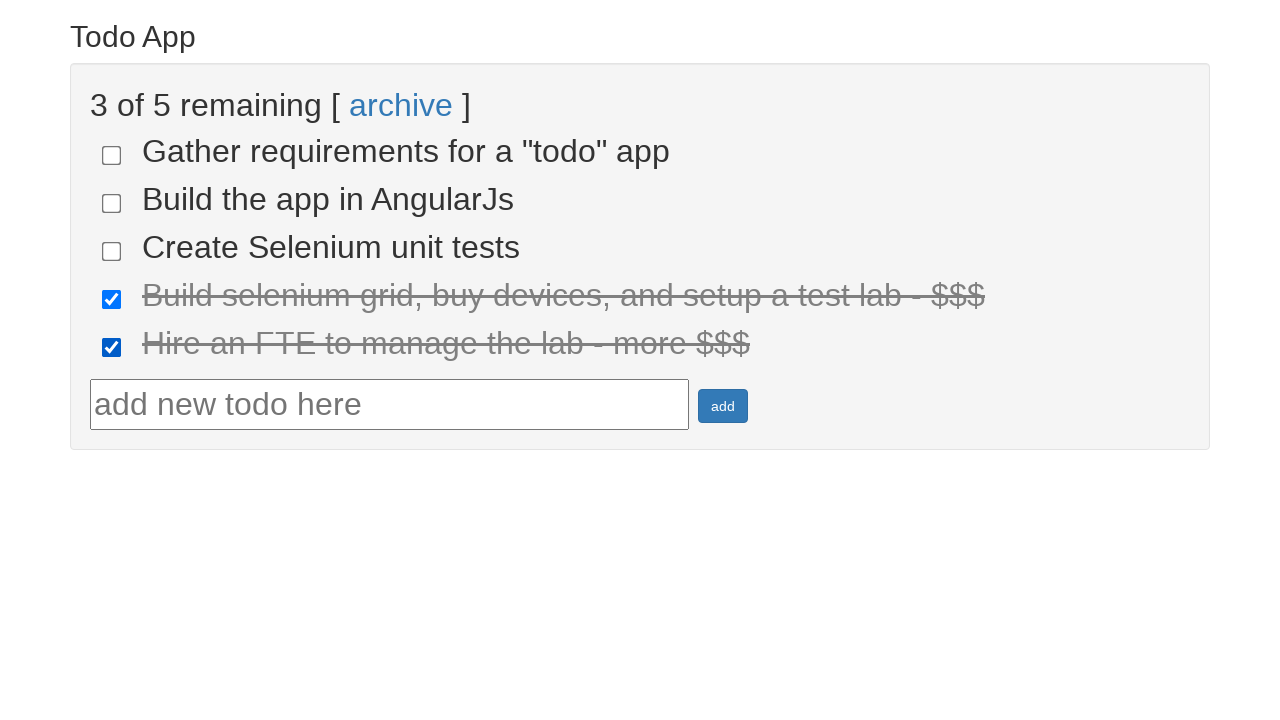

Filled new todo text field with 'run your first selenium test' on #todotext
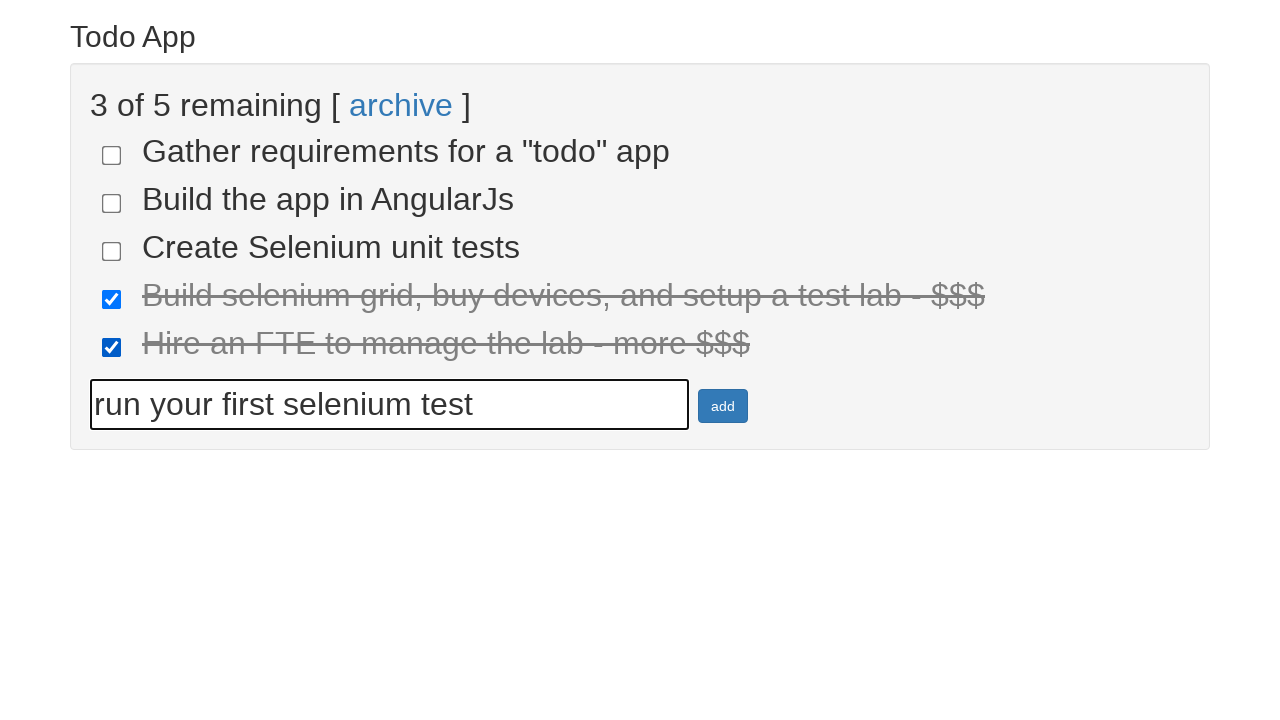

Clicked add button to create new todo item at (723, 406) on #addbutton
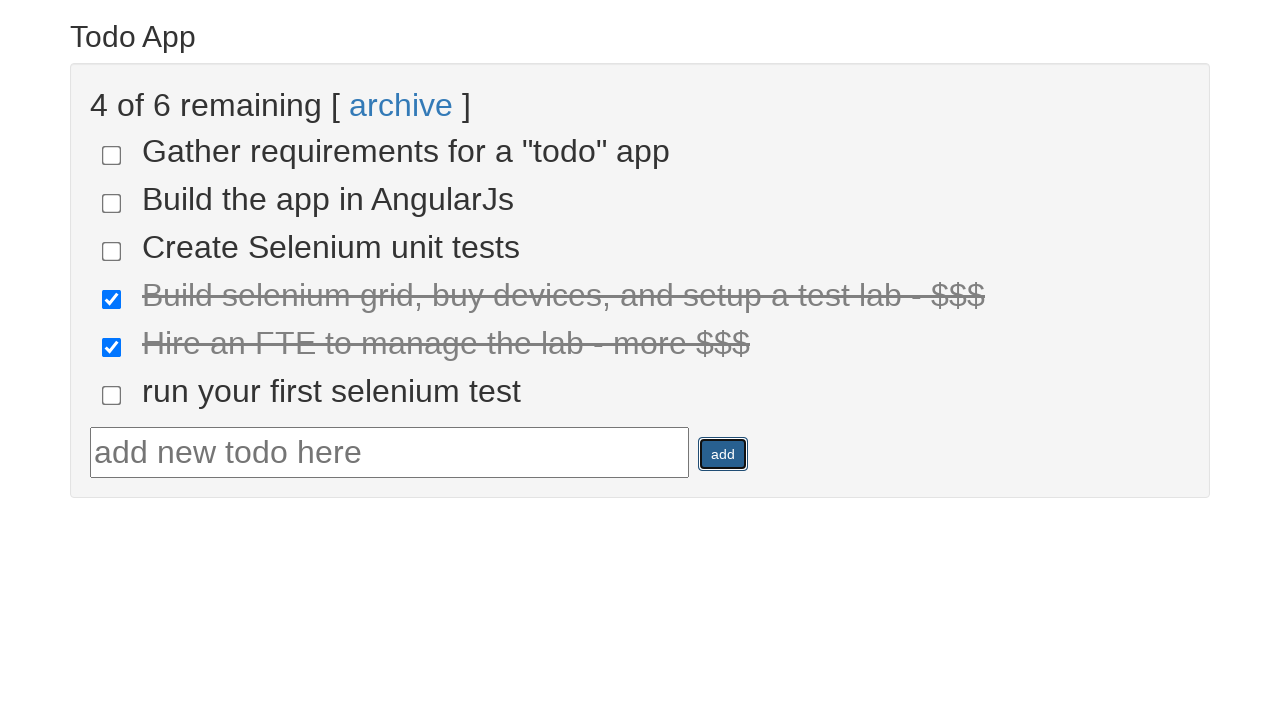

Retrieved text content of newly added todo item
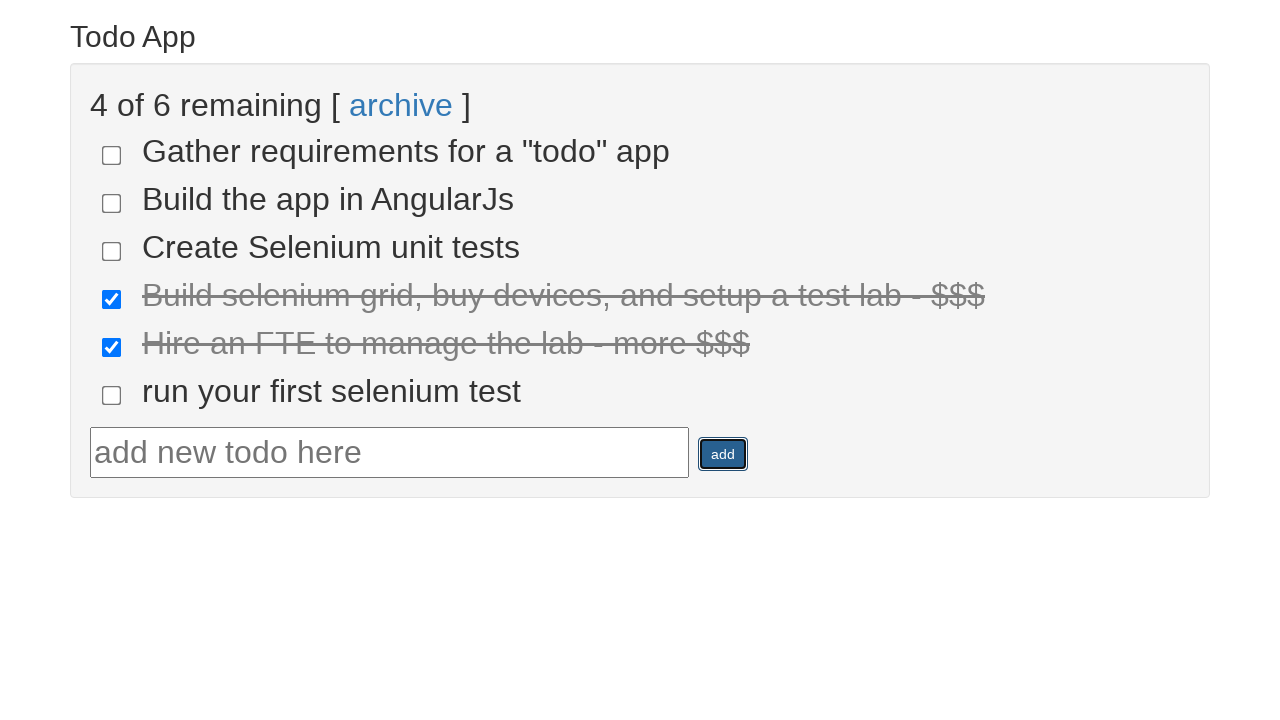

Verified that new todo item text matches expected value
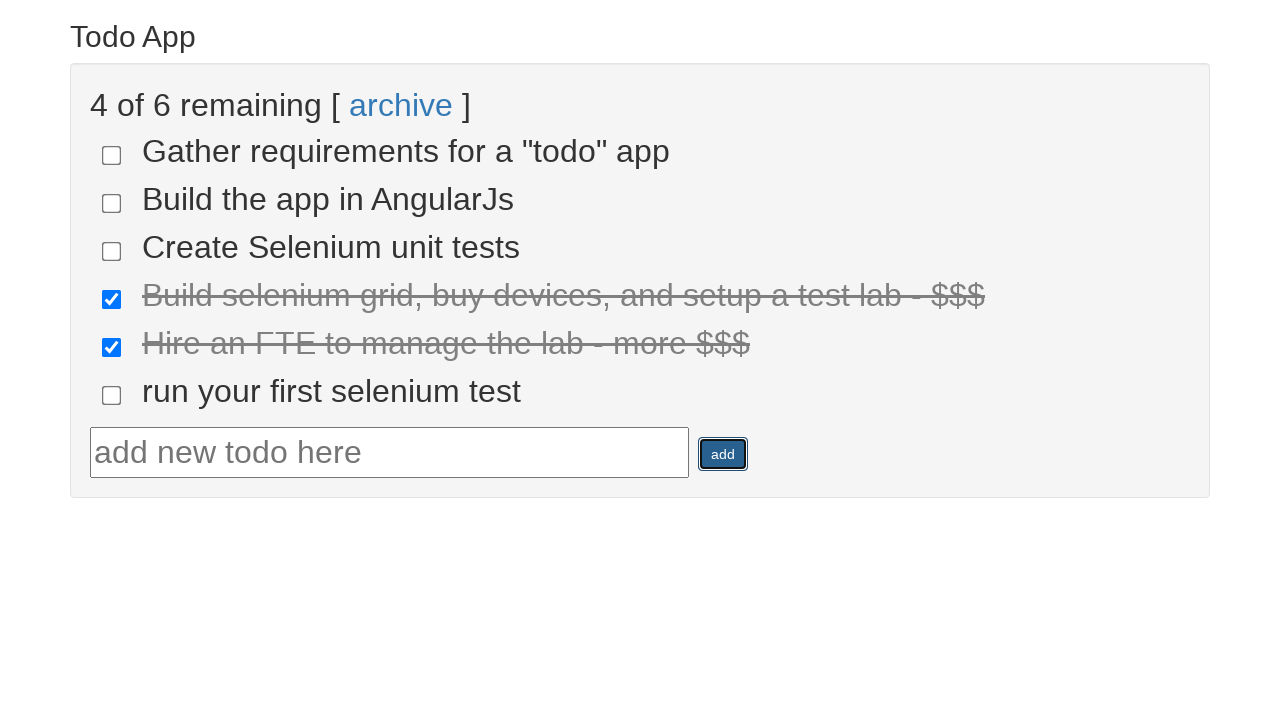

Clicked archive link to archive completed items at (401, 105) on text=archive
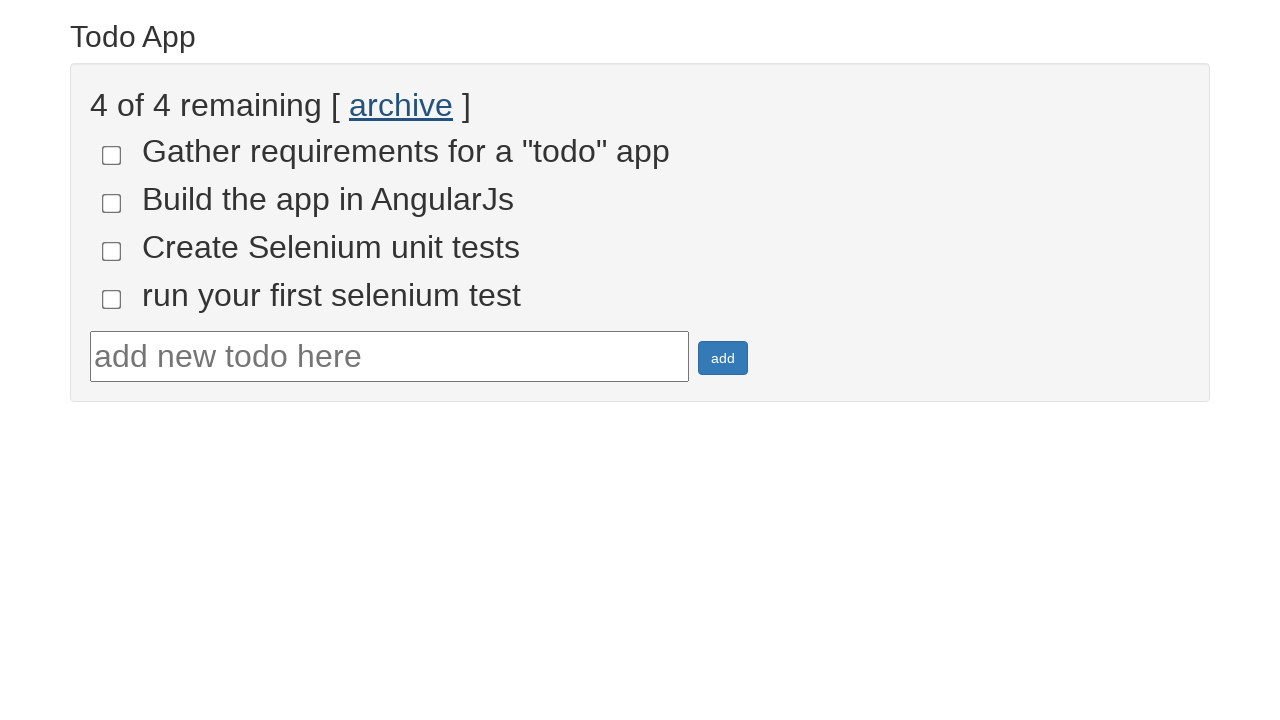

Located all uncompleted items
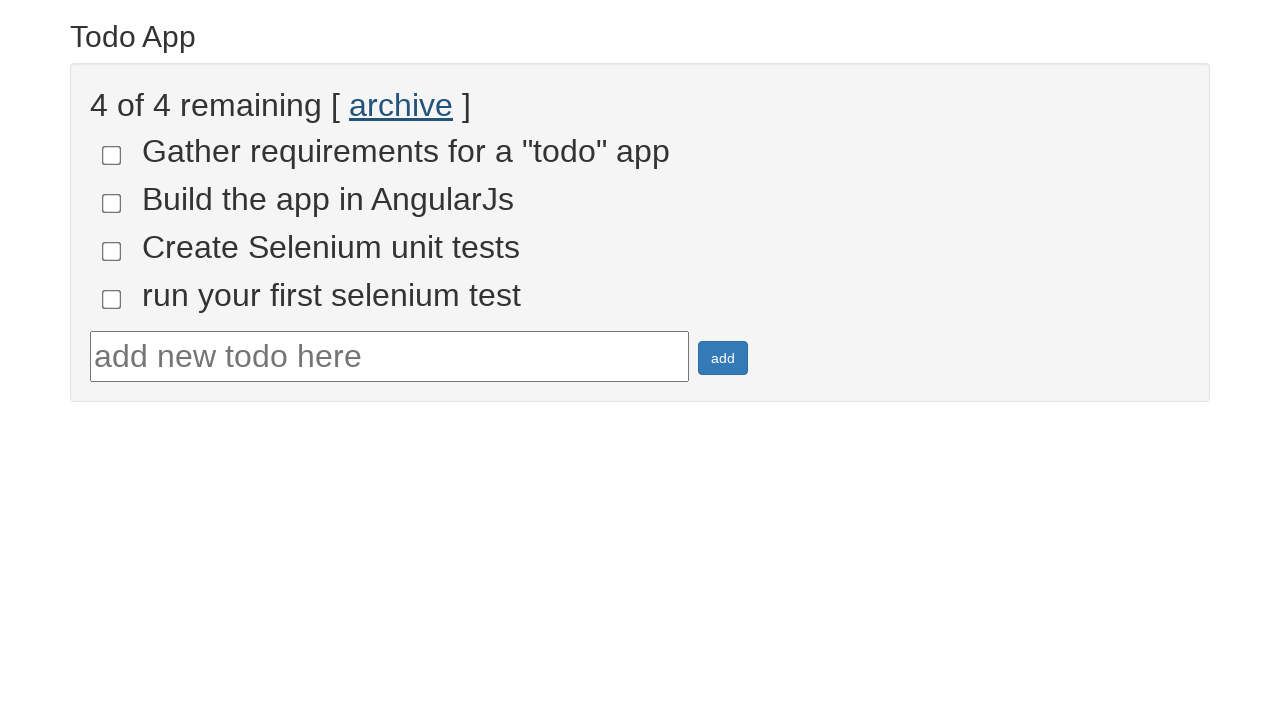

Verified that 4 uncompleted items remain after archiving
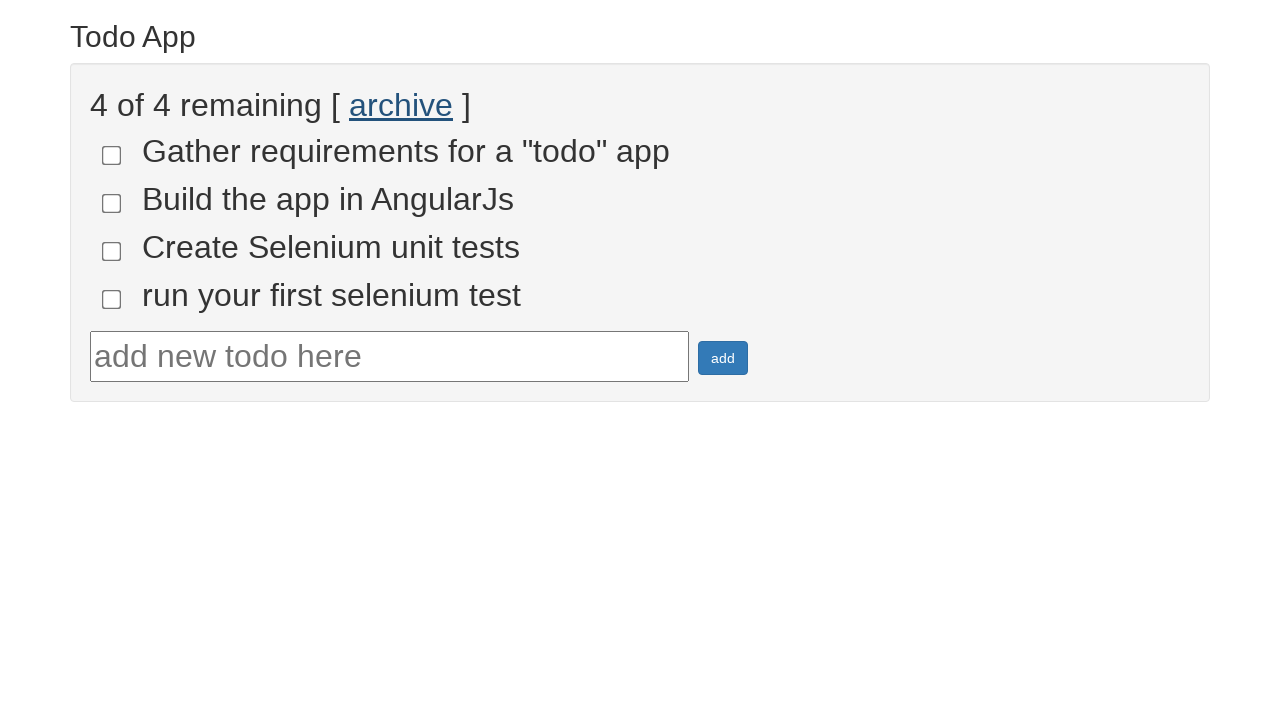

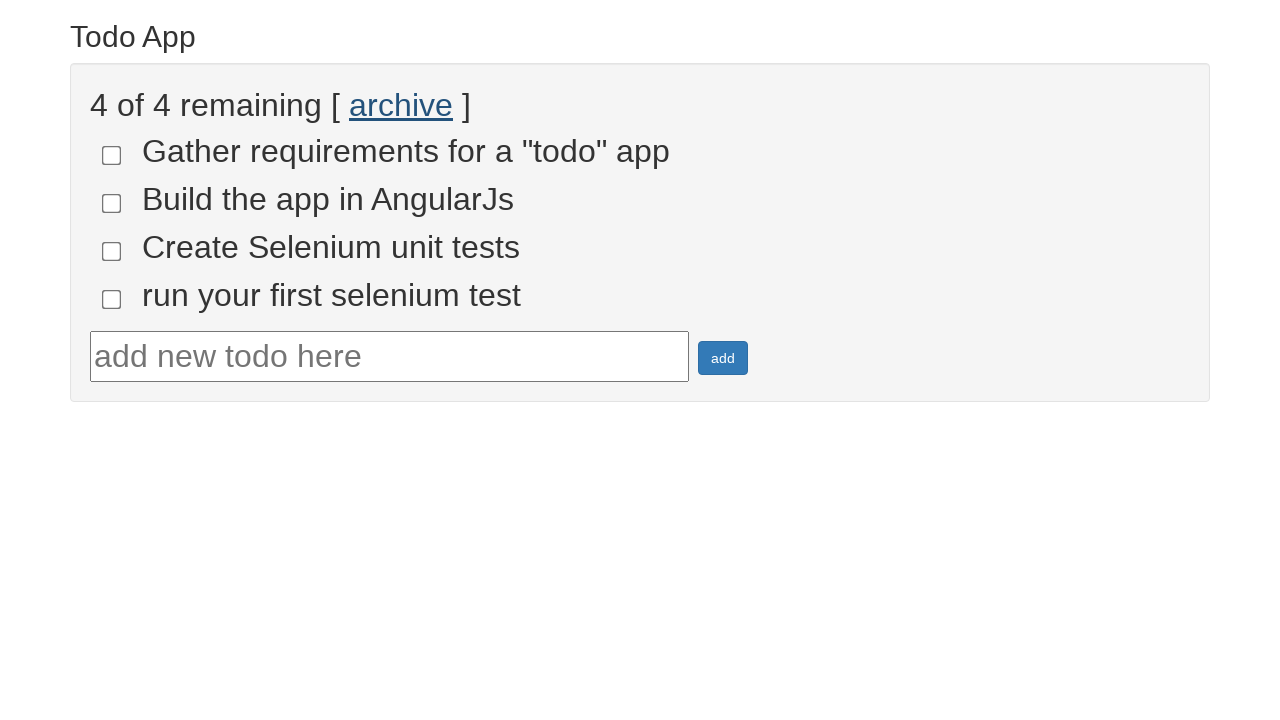